Tests search functionality on Hacker News clone by searching for "cypress" and verifying that at least one result row is displayed

Starting URL: https://hackernews-seven.vercel.app

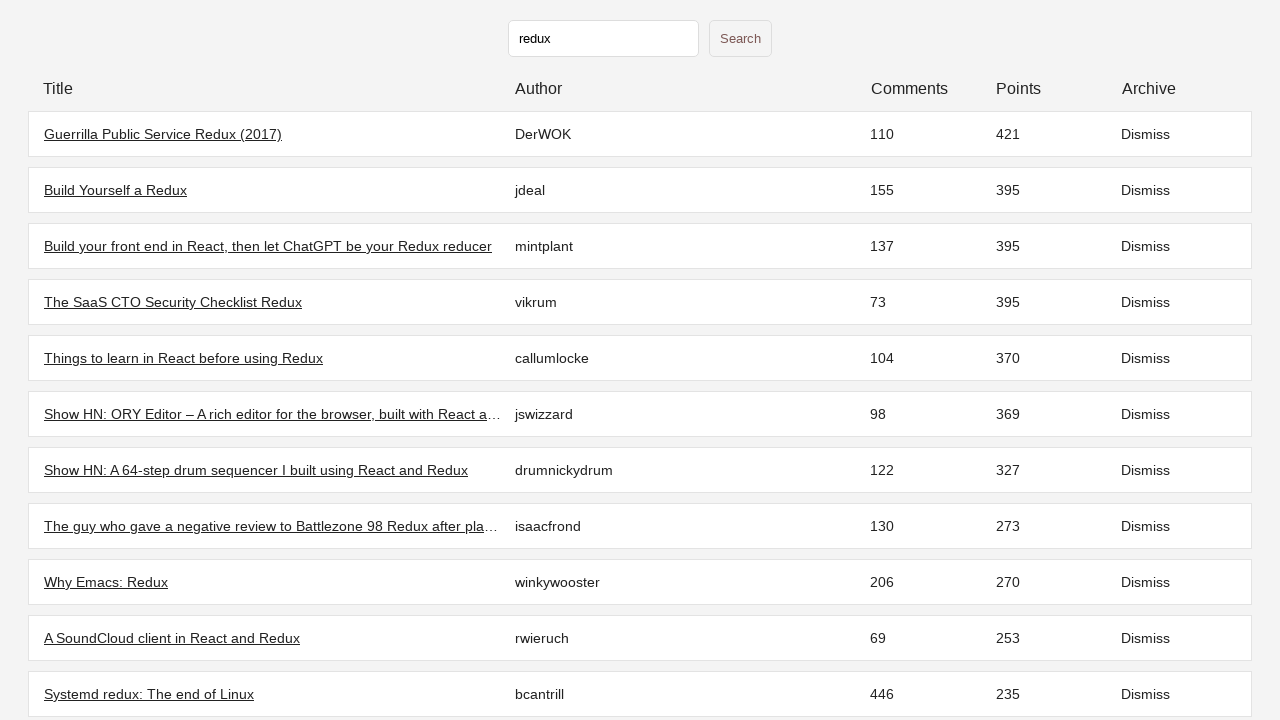

Initial stories loaded on Hacker News clone
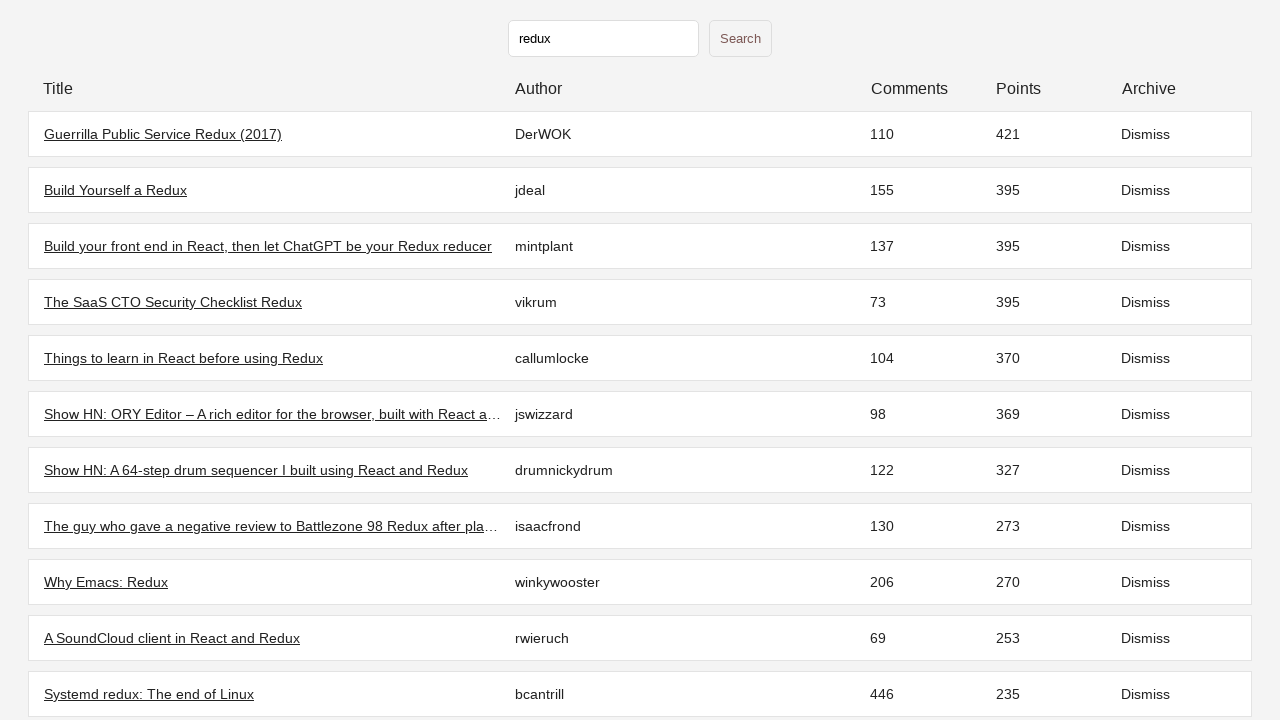

Filled search field with 'cypress' on input[type="text"]
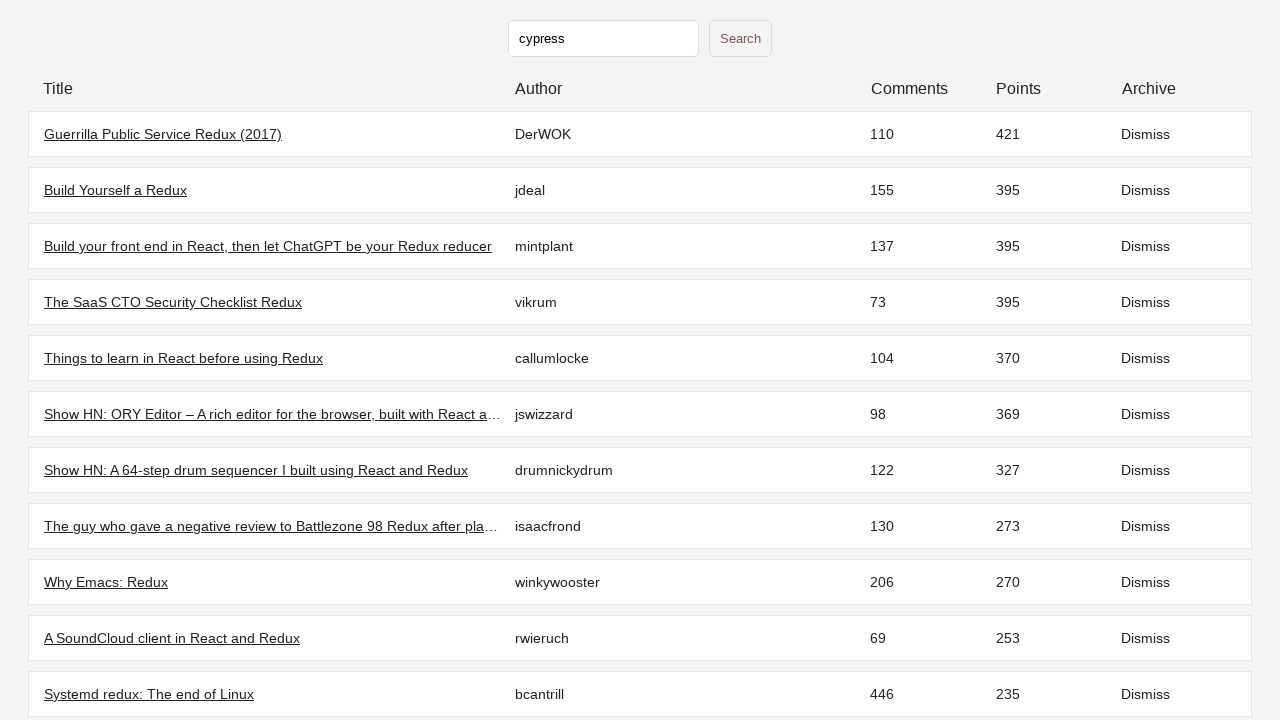

Pressed Enter to submit search for 'cypress'
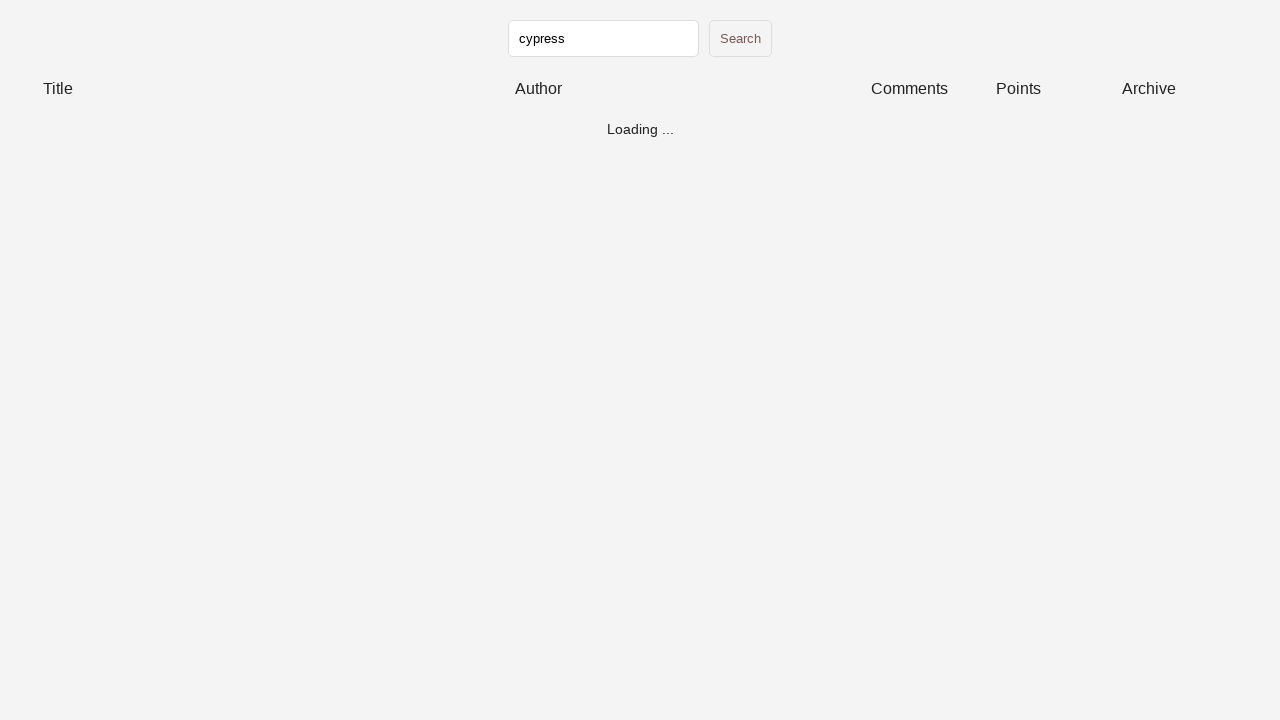

Search results loaded after searching for 'cypress'
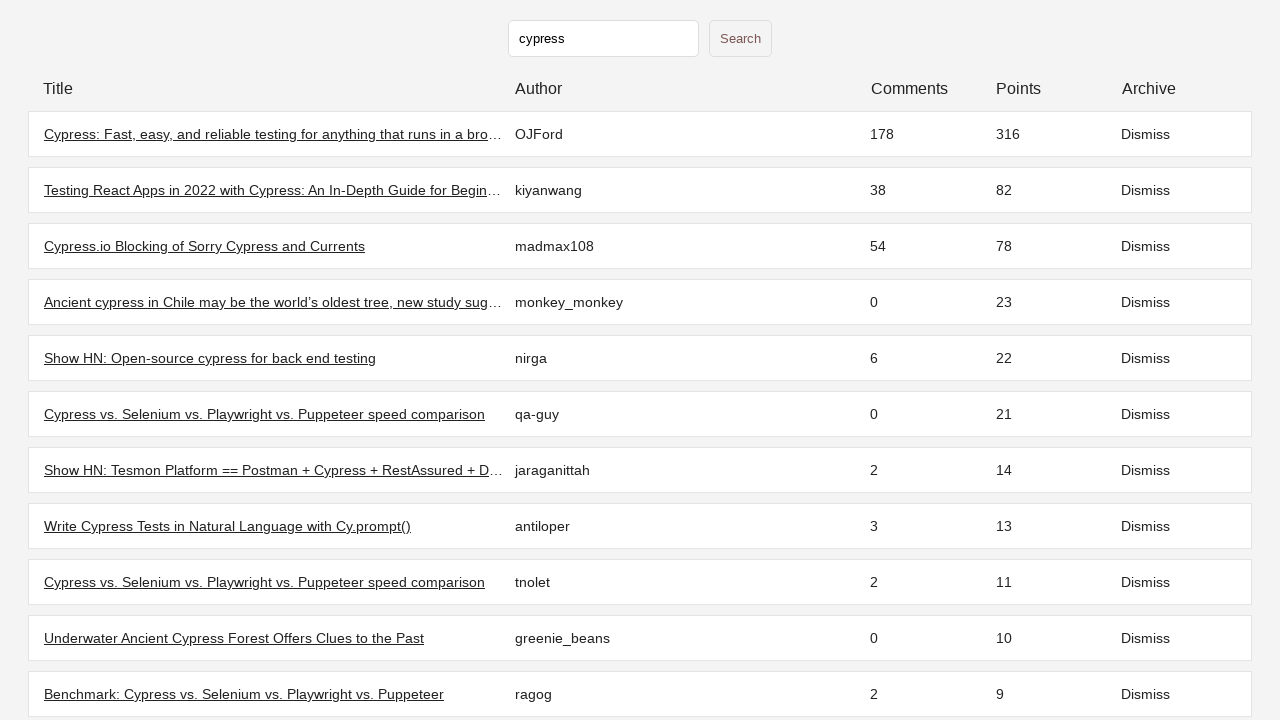

Verified that at least one search result row is displayed
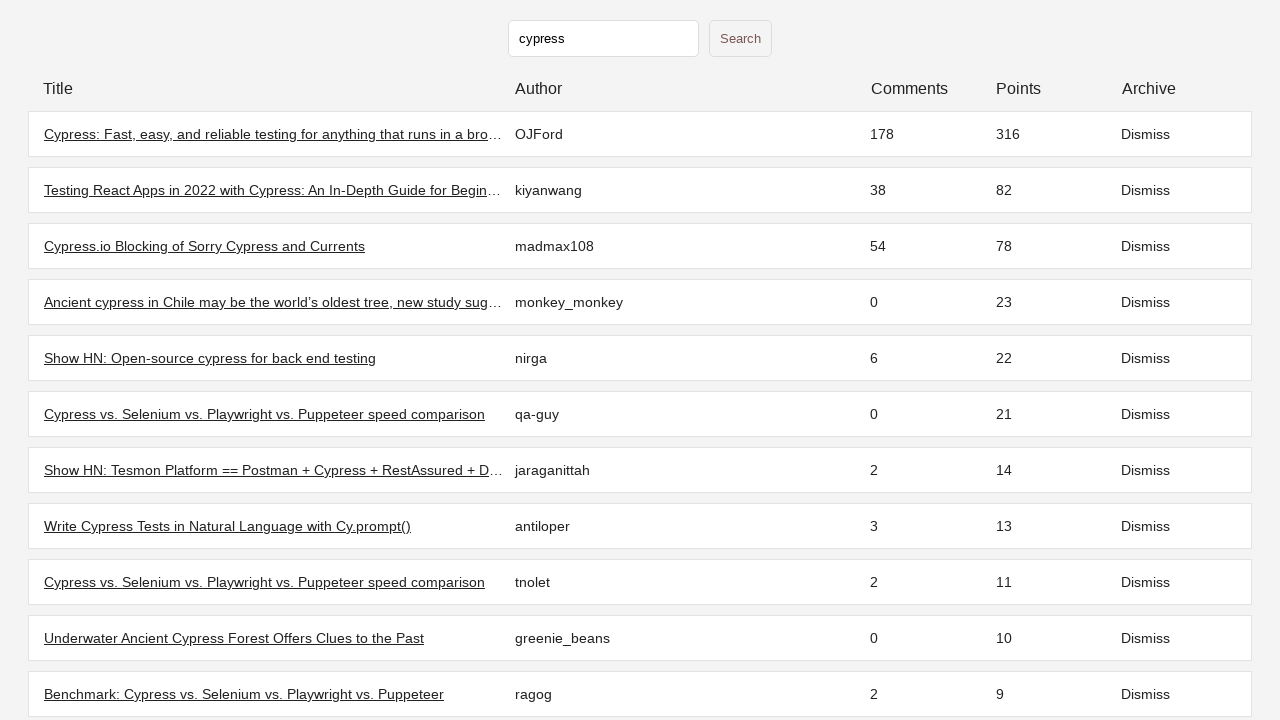

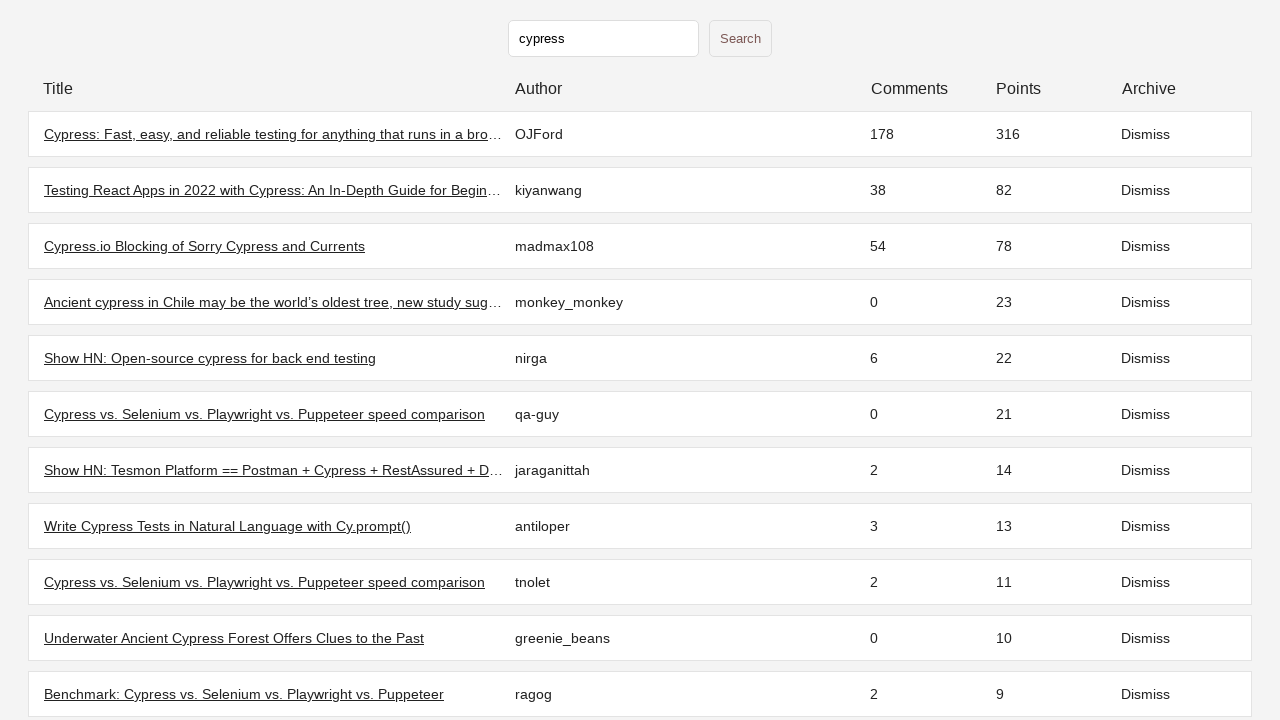